Scrolls to the Blog link and verifies that the Protocol Commands link is visible in the viewport

Starting URL: https://webdriver.io/docs/api

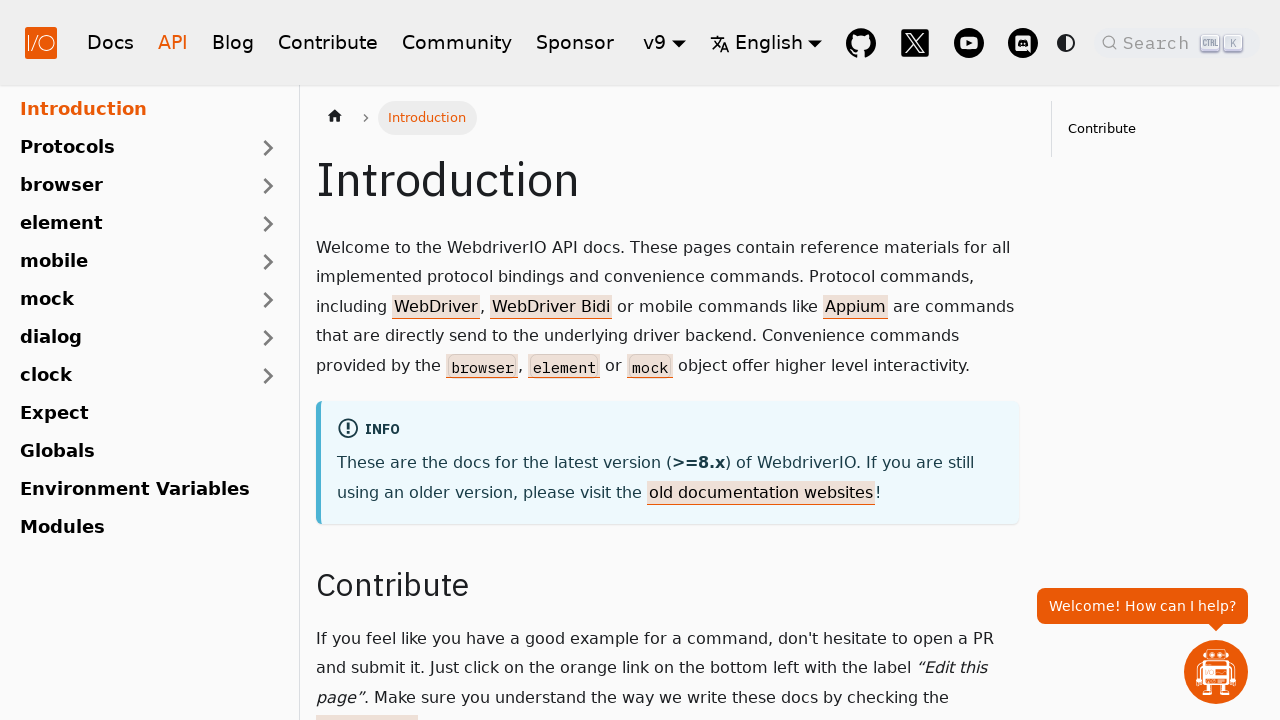

Scrolled Blog link into view
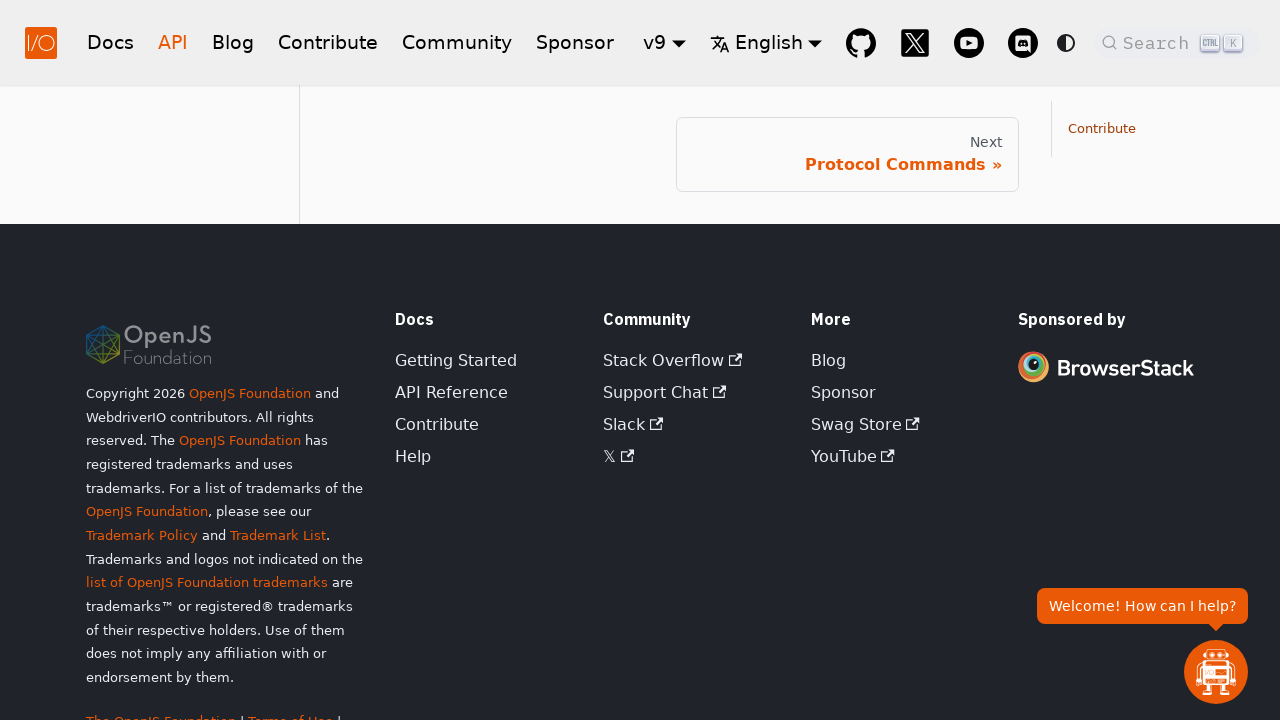

Protocol Commands link is visible in viewport
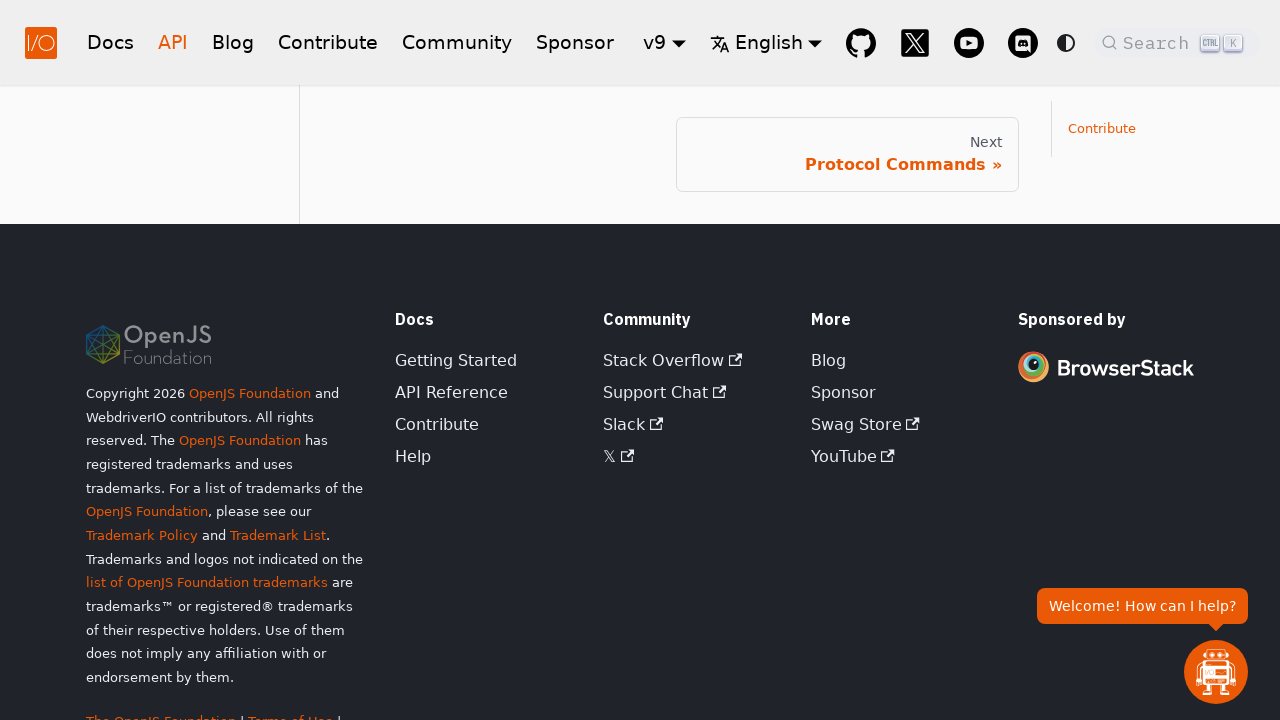

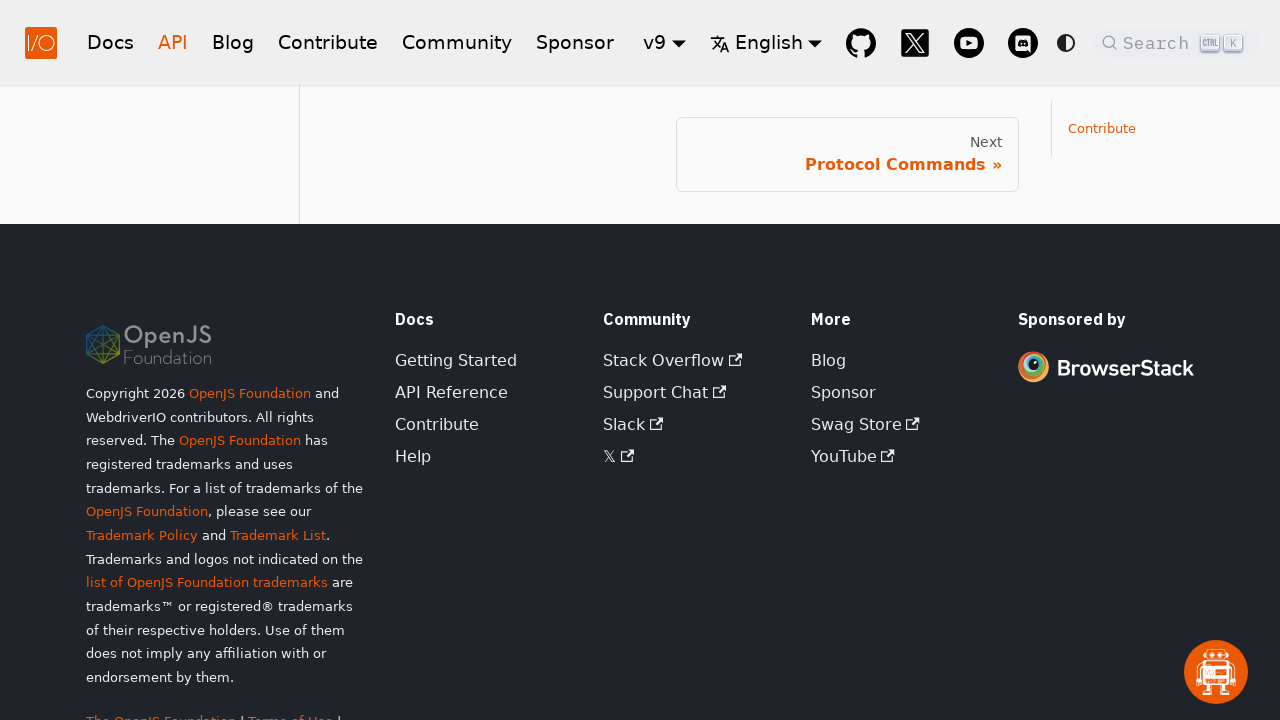